Tests the SeleniumBase demo page by filling a text input, clicking a button, and verifying elements and text on the page

Starting URL: https://seleniumbase.io/demo_page

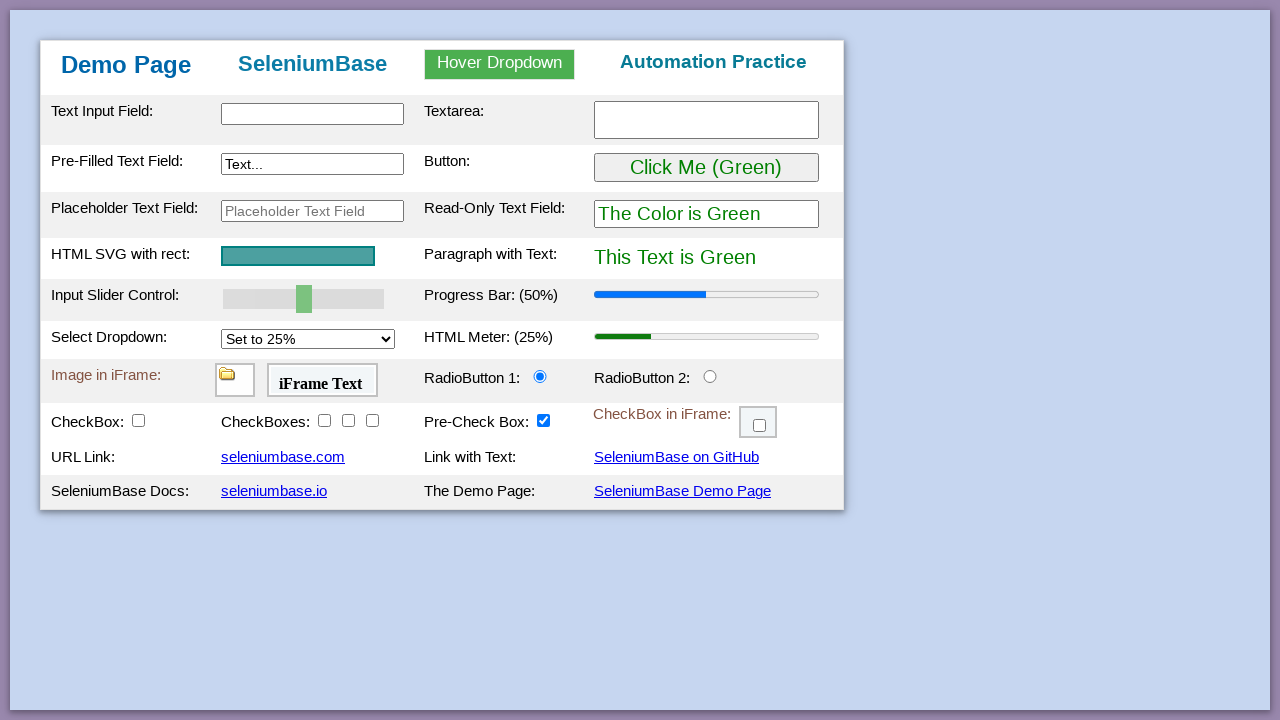

Filled text input field with 'This is Automated' on #myTextInput
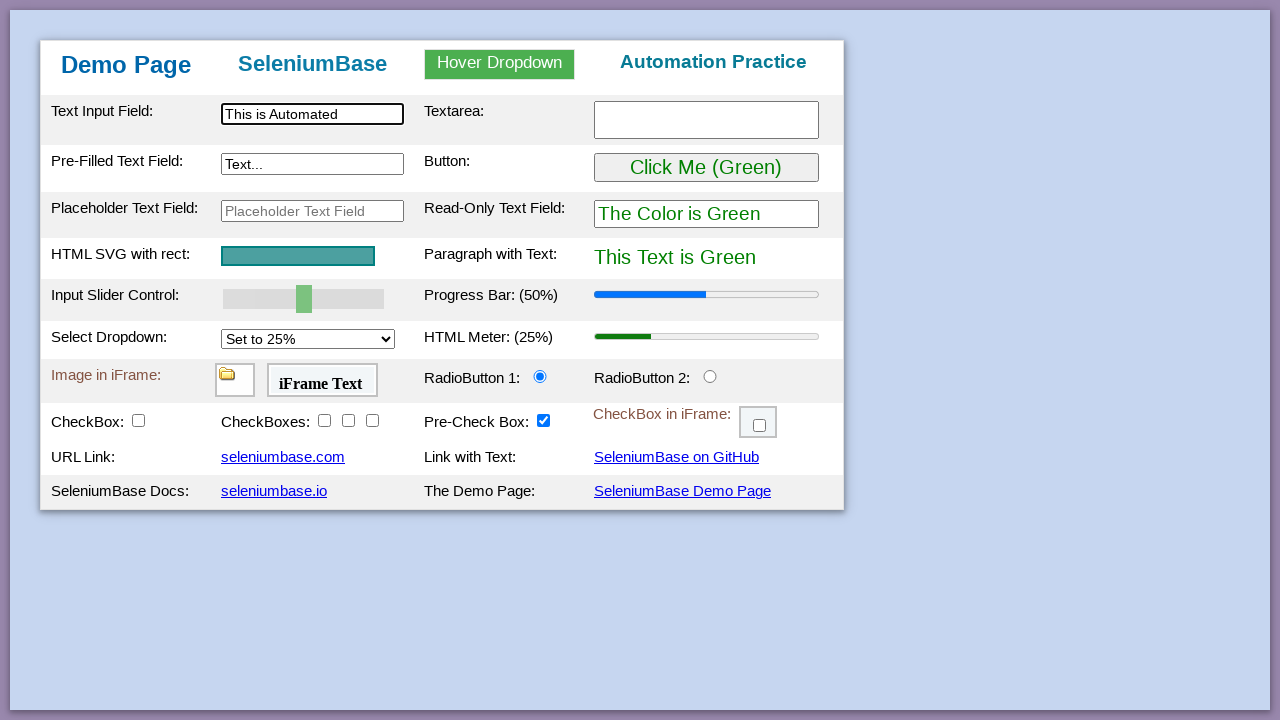

Clicked the button at (706, 168) on #myButton
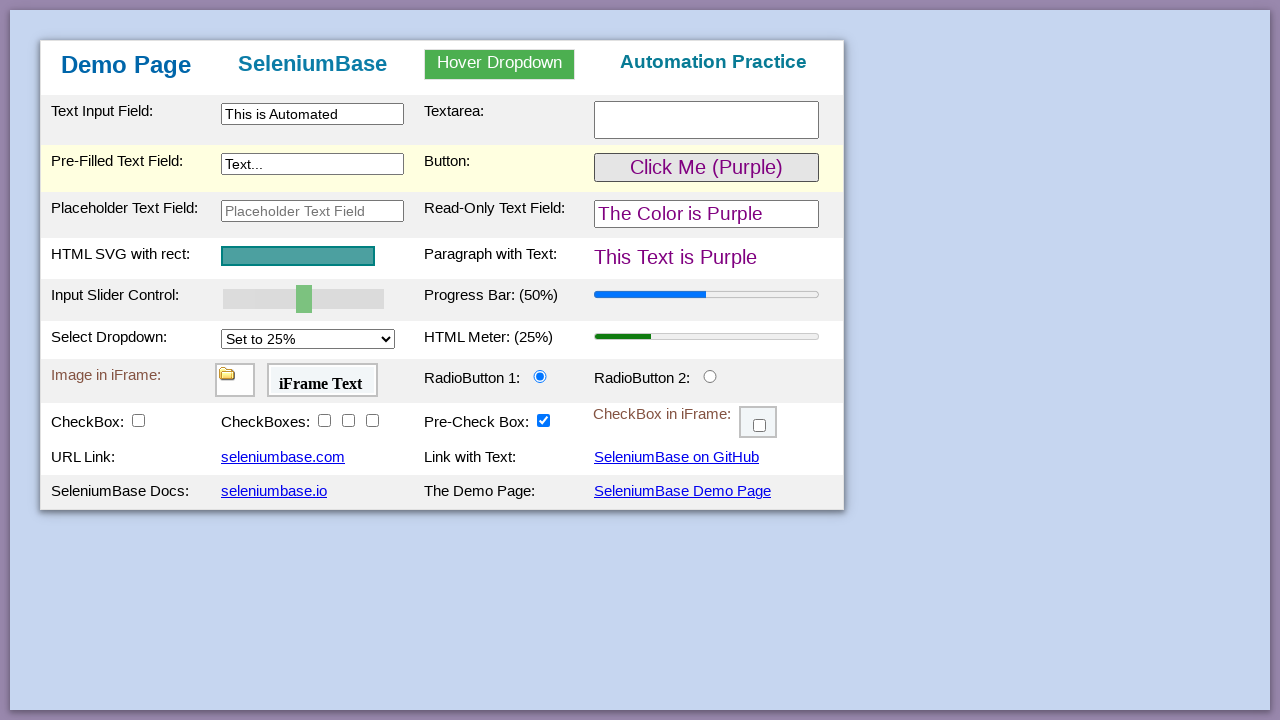

Table body element loaded successfully
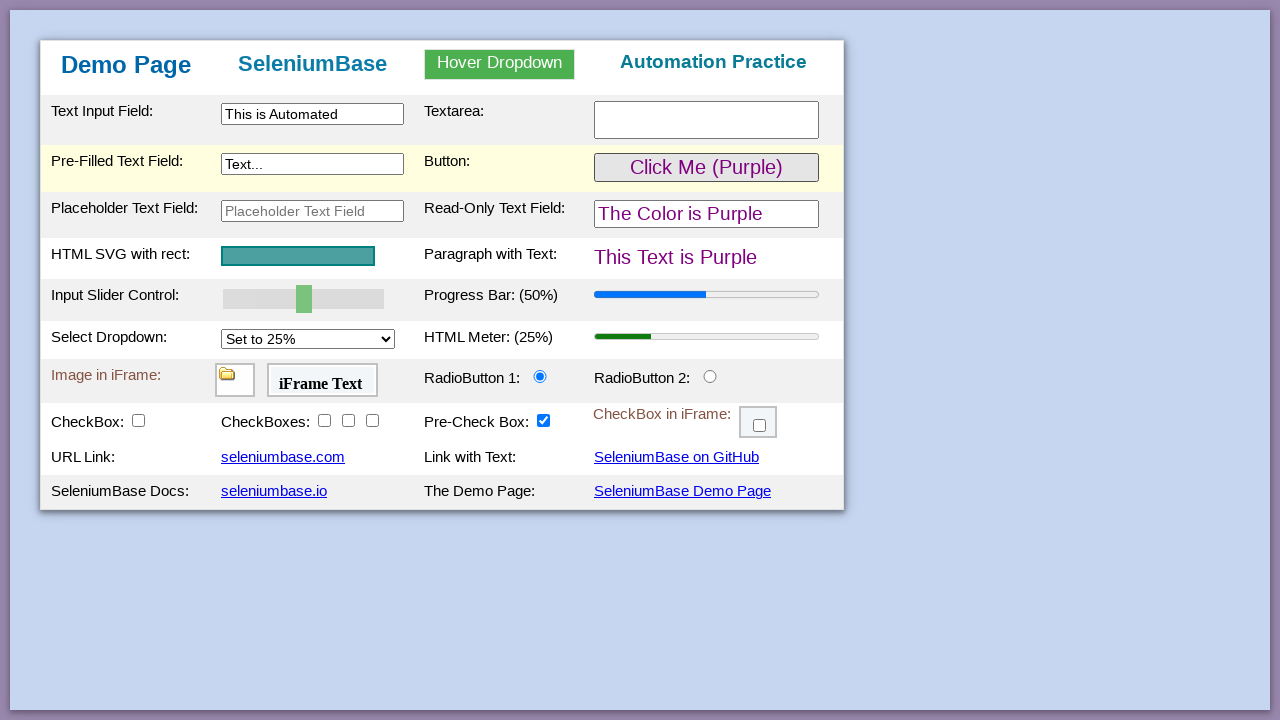

Verified heading contains 'Automation Practice'
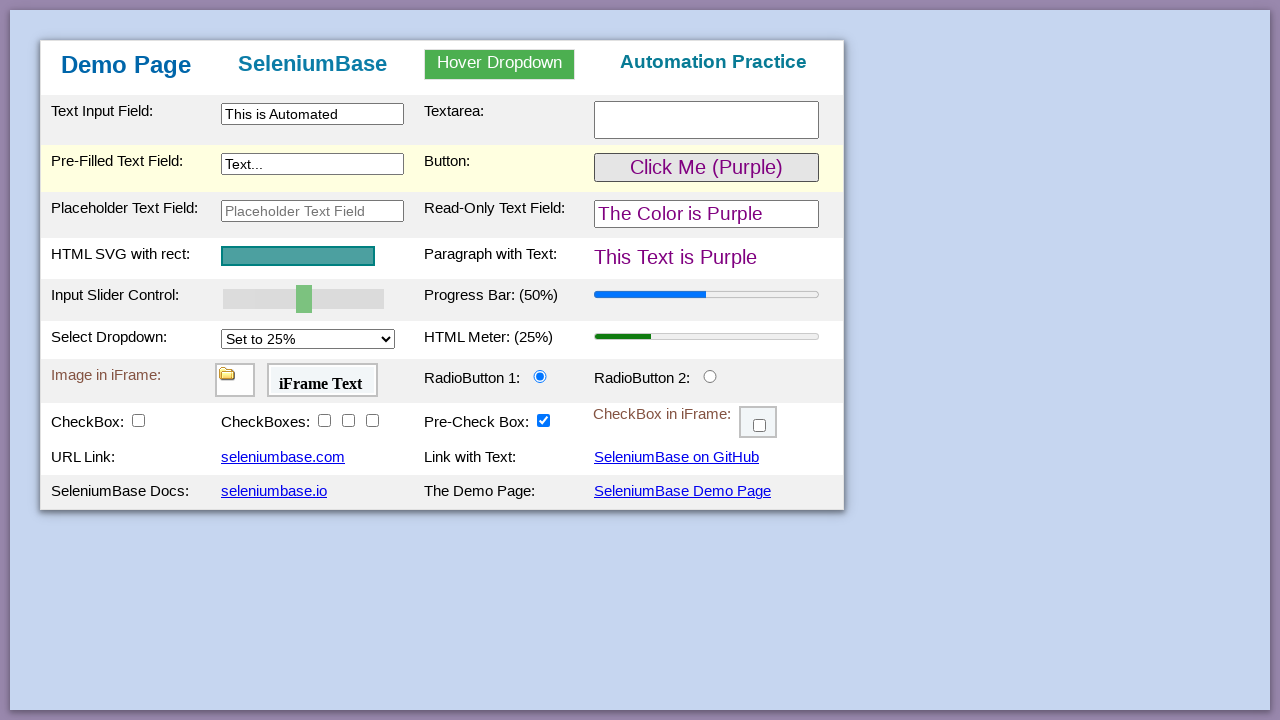

Clicked SeleniumBase Demo Page link at (682, 491) on a:has-text('SeleniumBase Demo Page')
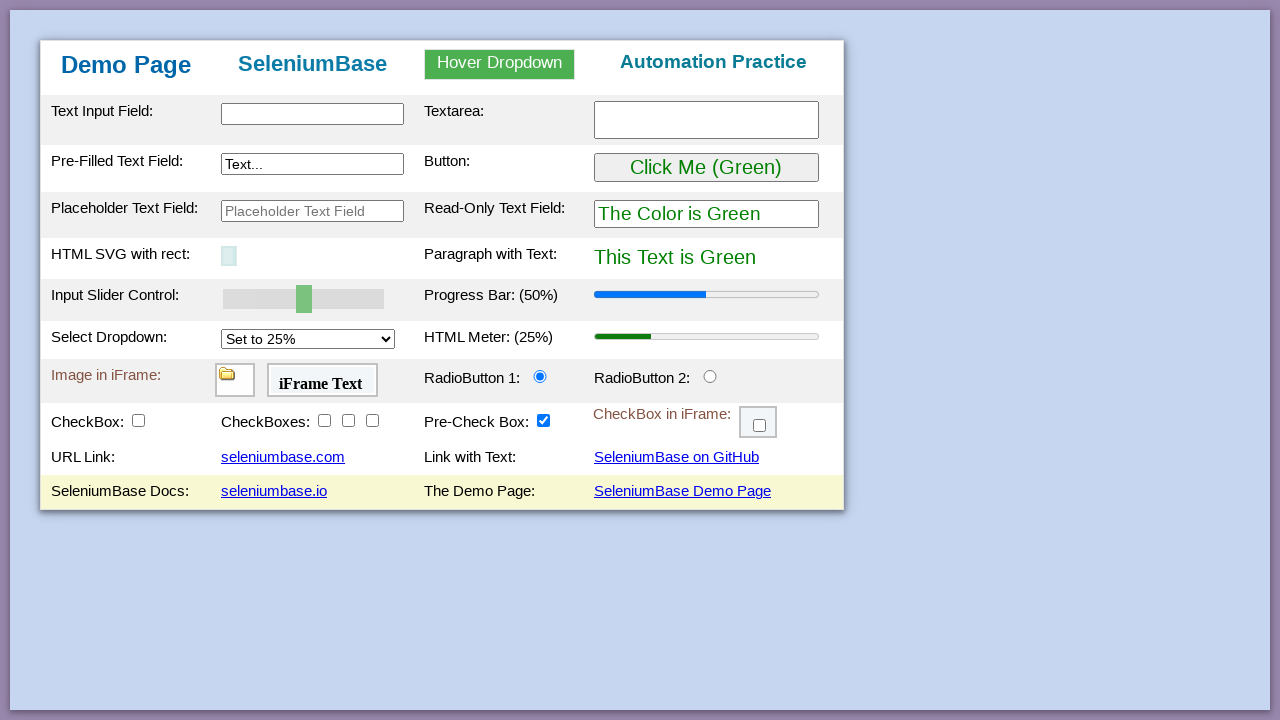

Verified h1 heading text is 'Demo Page'
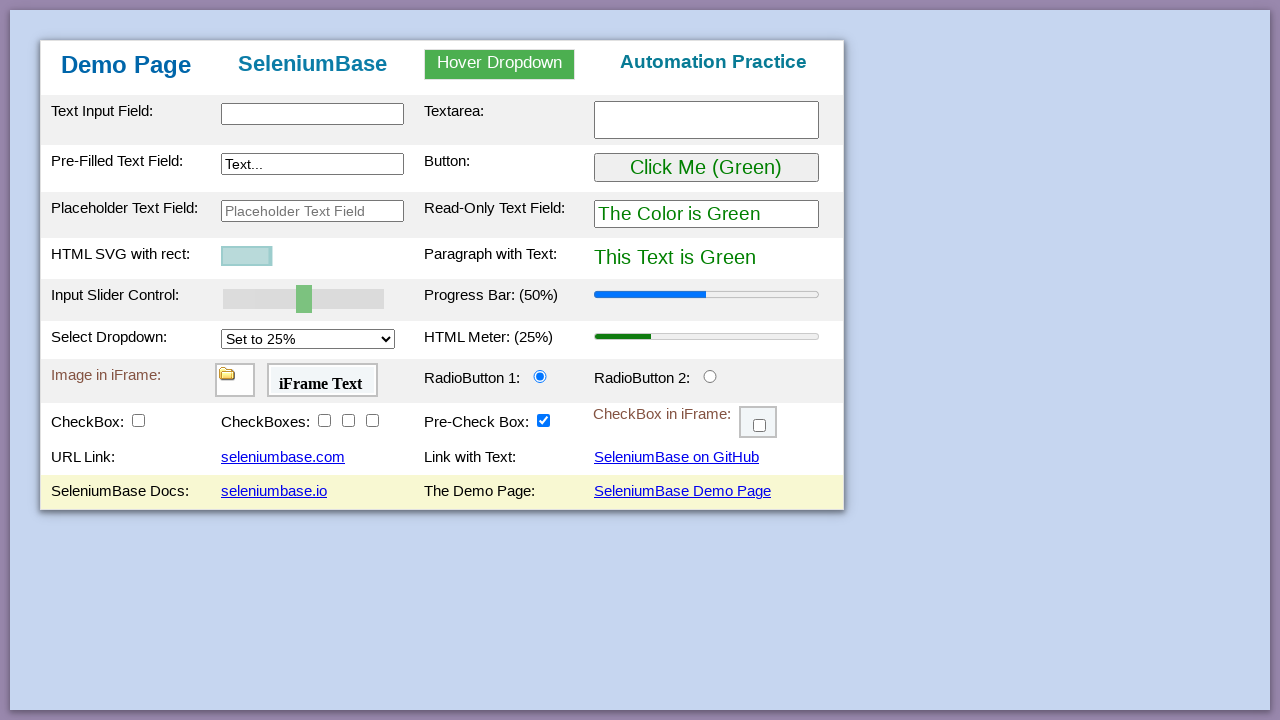

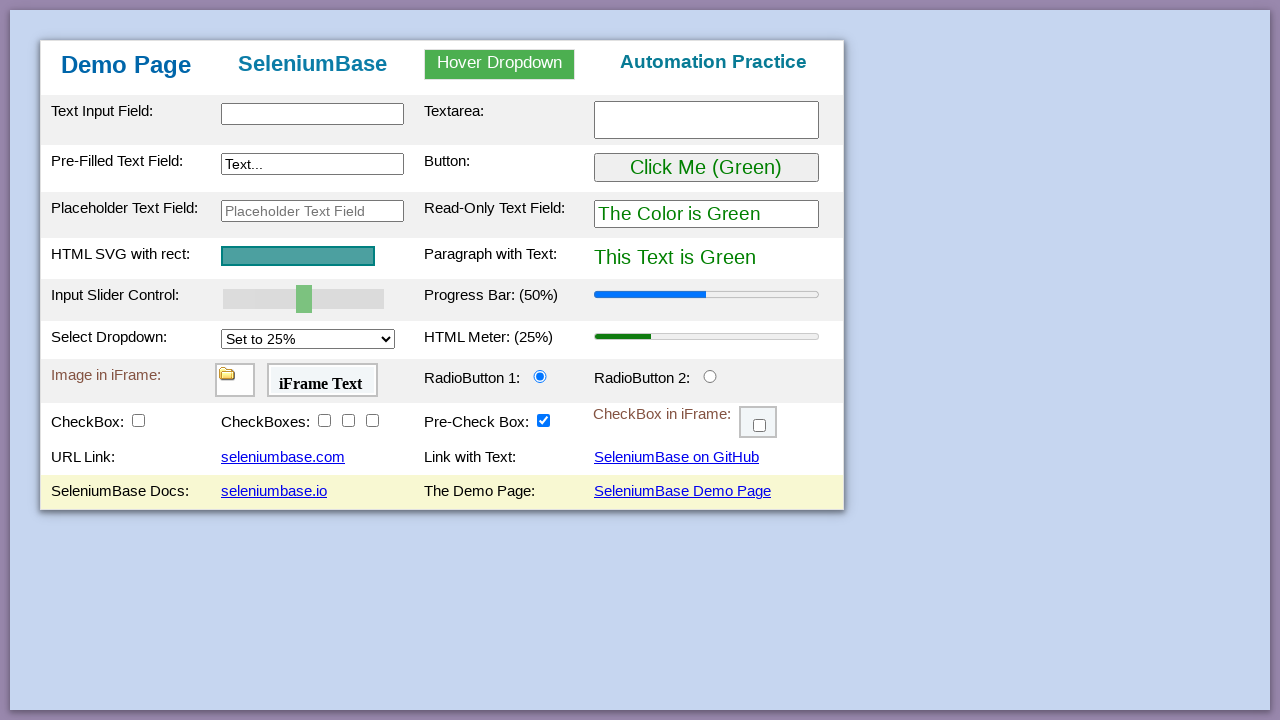